Tests table sorting functionality by changing page size dropdown and verifying vegetable names are displayed in the table

Starting URL: https://rahulshettyacademy.com/seleniumPractise/#/offers

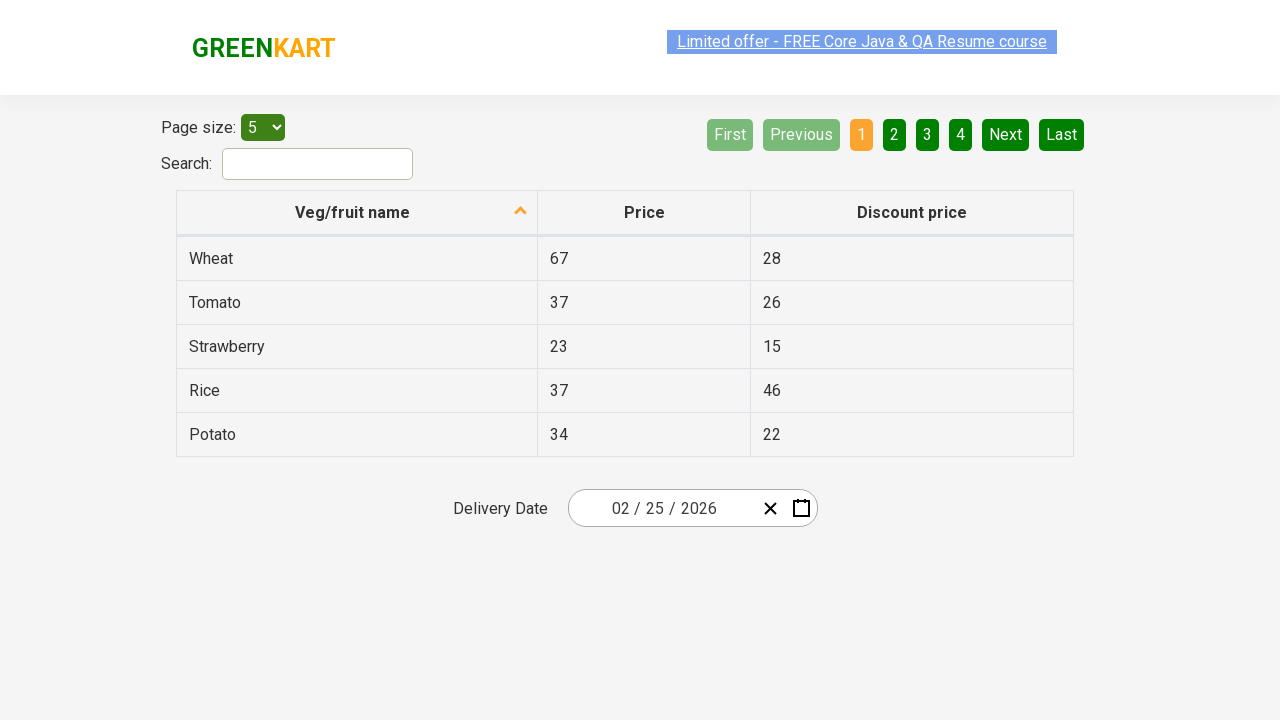

Selected 20 items per page from page size dropdown on #page-menu
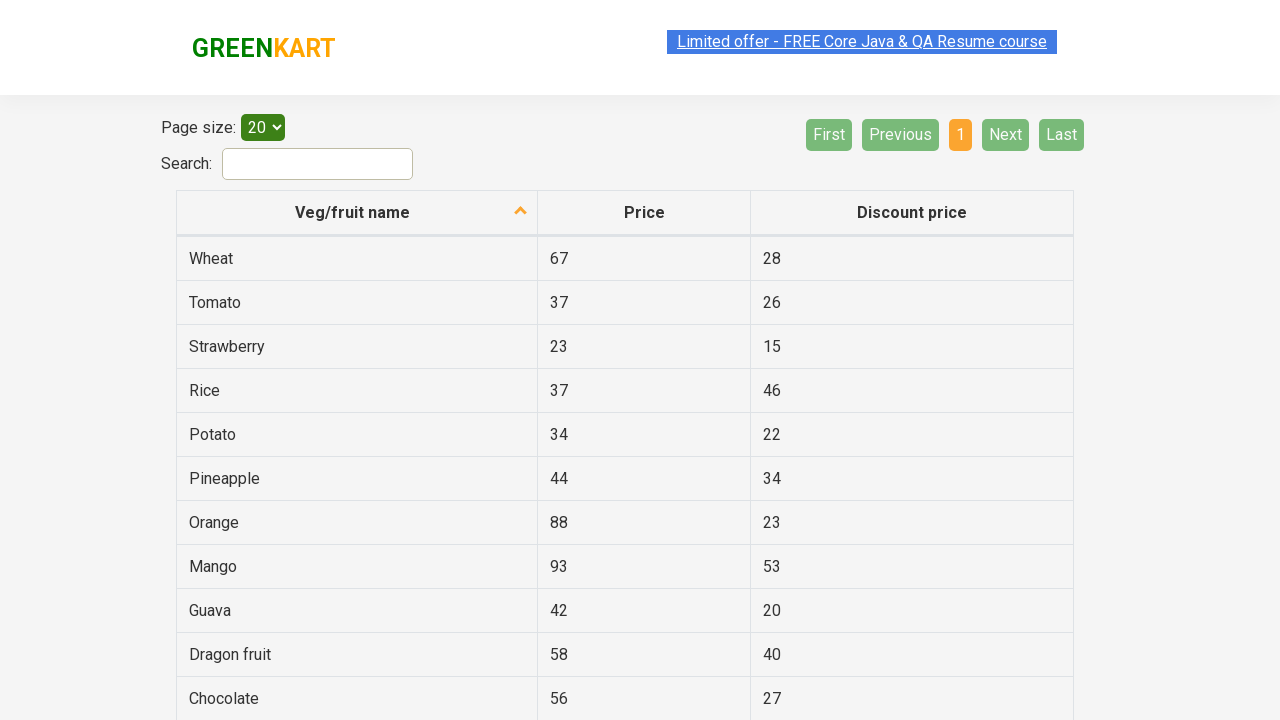

Table updated with new page size of 20 items
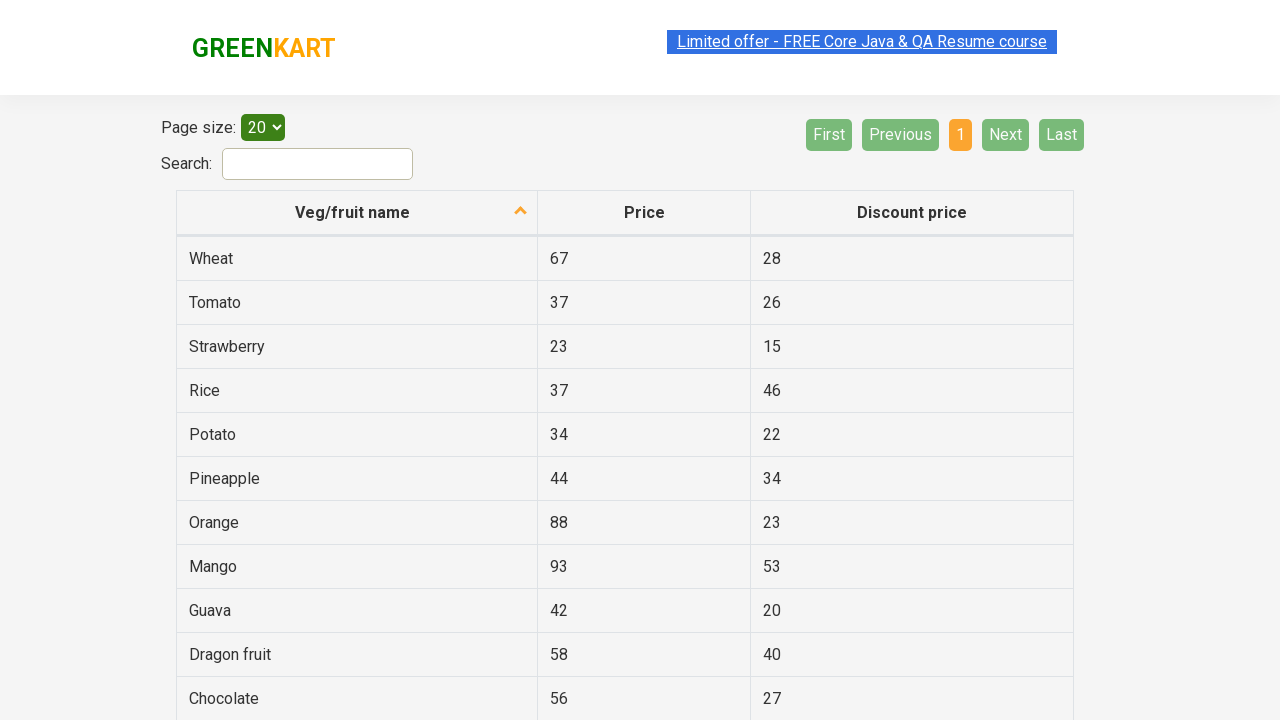

Verified vegetable names are visible in table cells
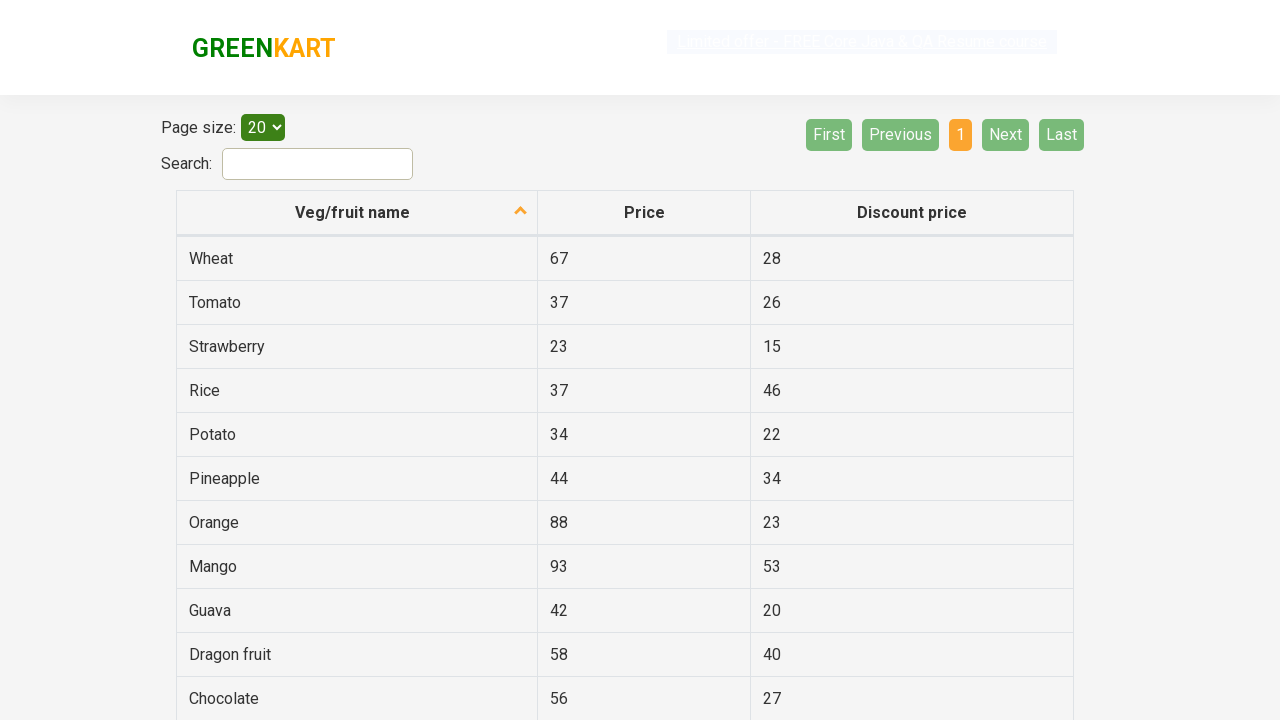

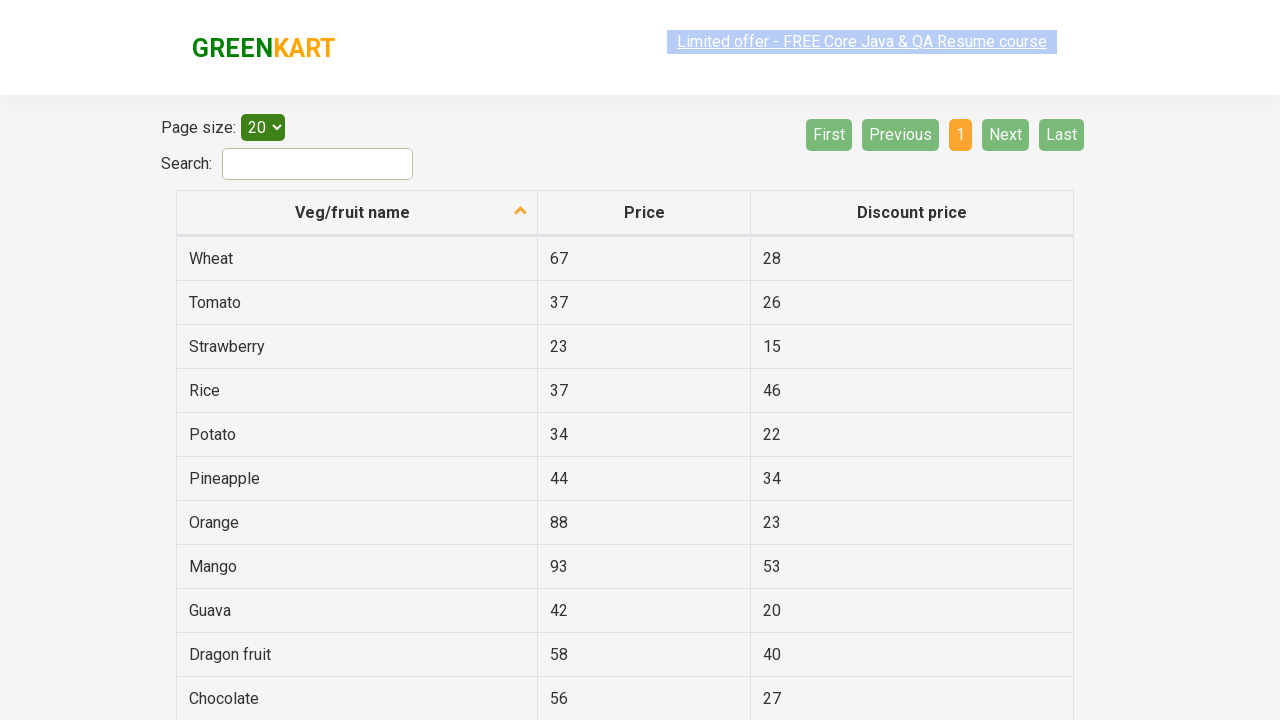